Tests the search functionality on testotomasyonu.com by entering "dress" in the search box and submitting the search

Starting URL: https://www.testotomasyonu.com/

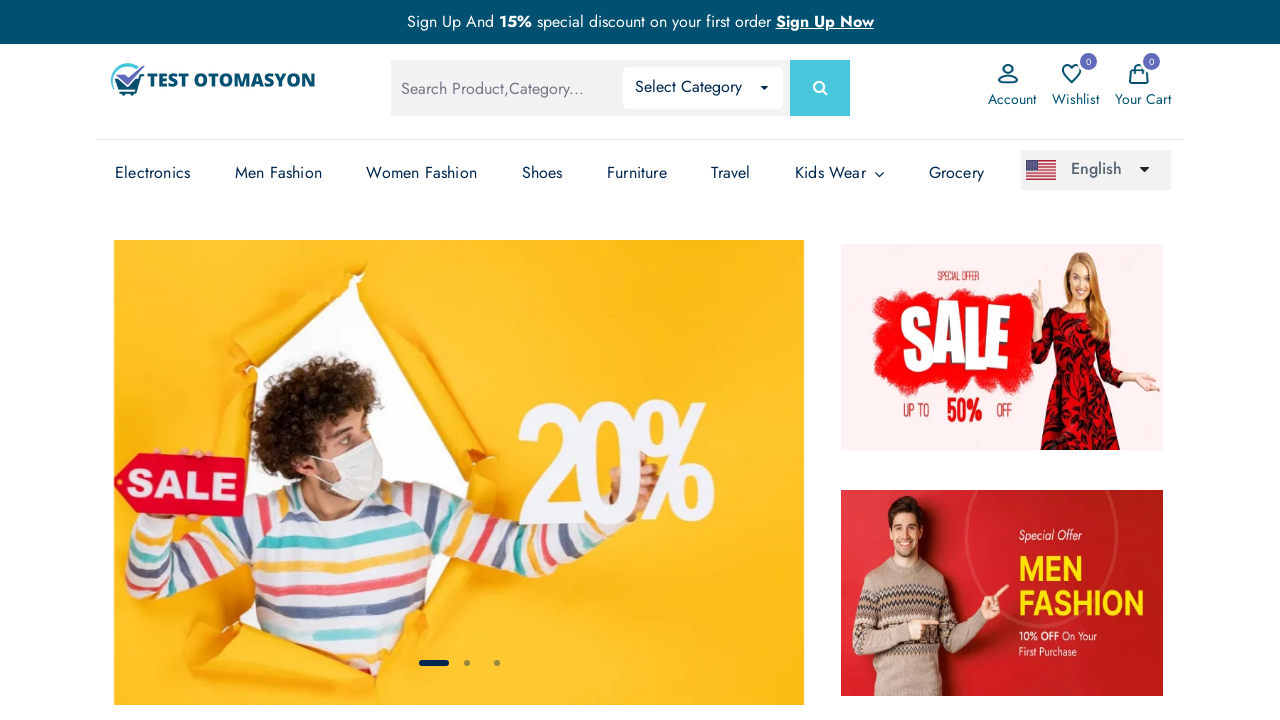

Filled search box with 'dress' on #global-search
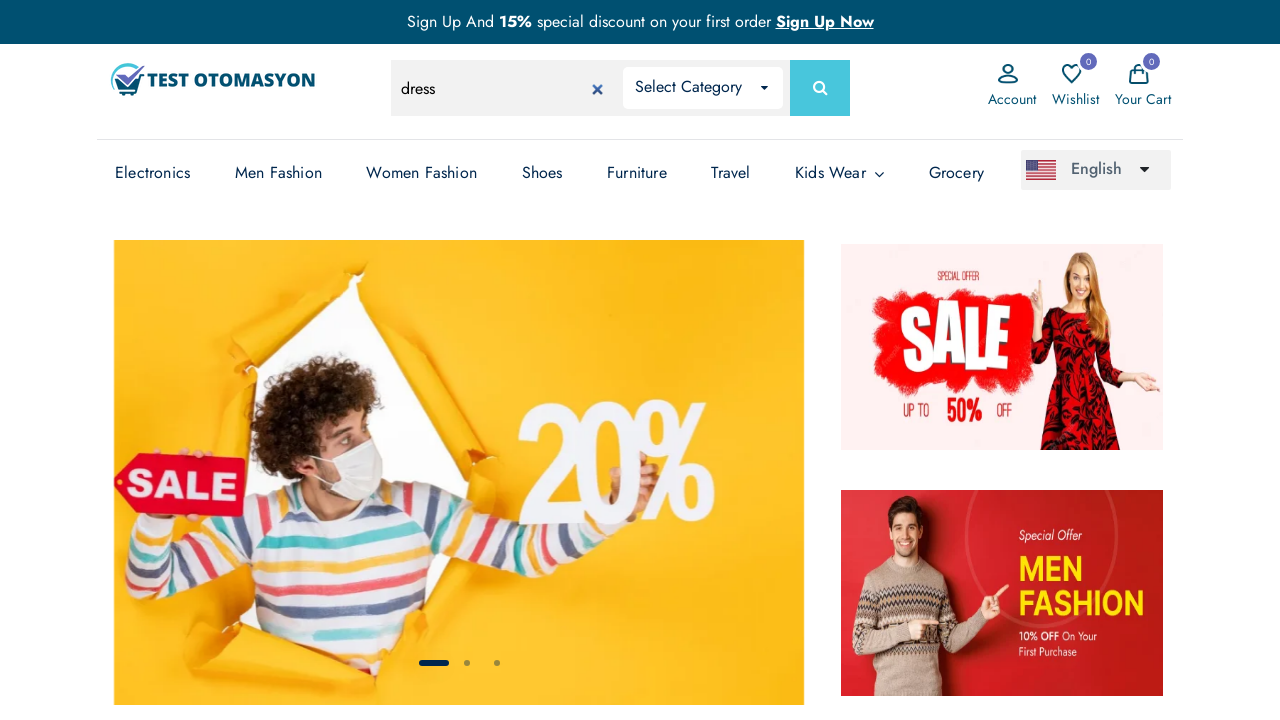

Pressed Enter to submit search on #global-search
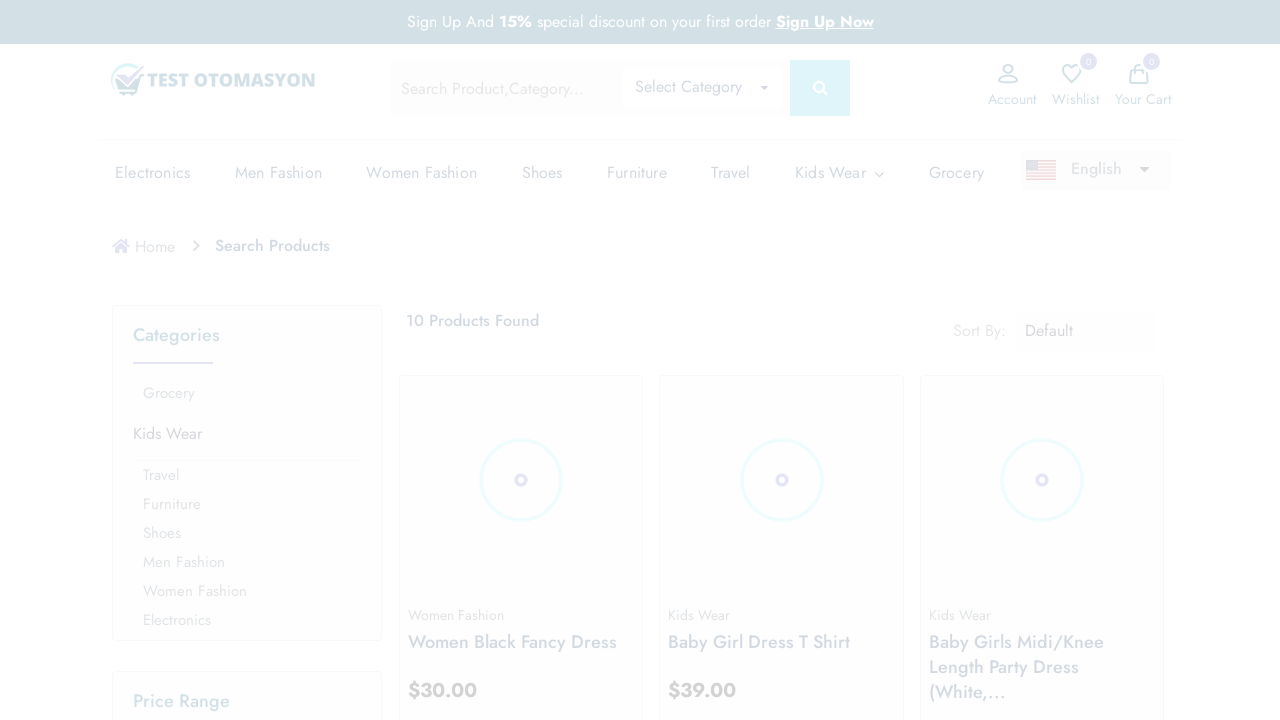

Waited for search results to load (networkidle)
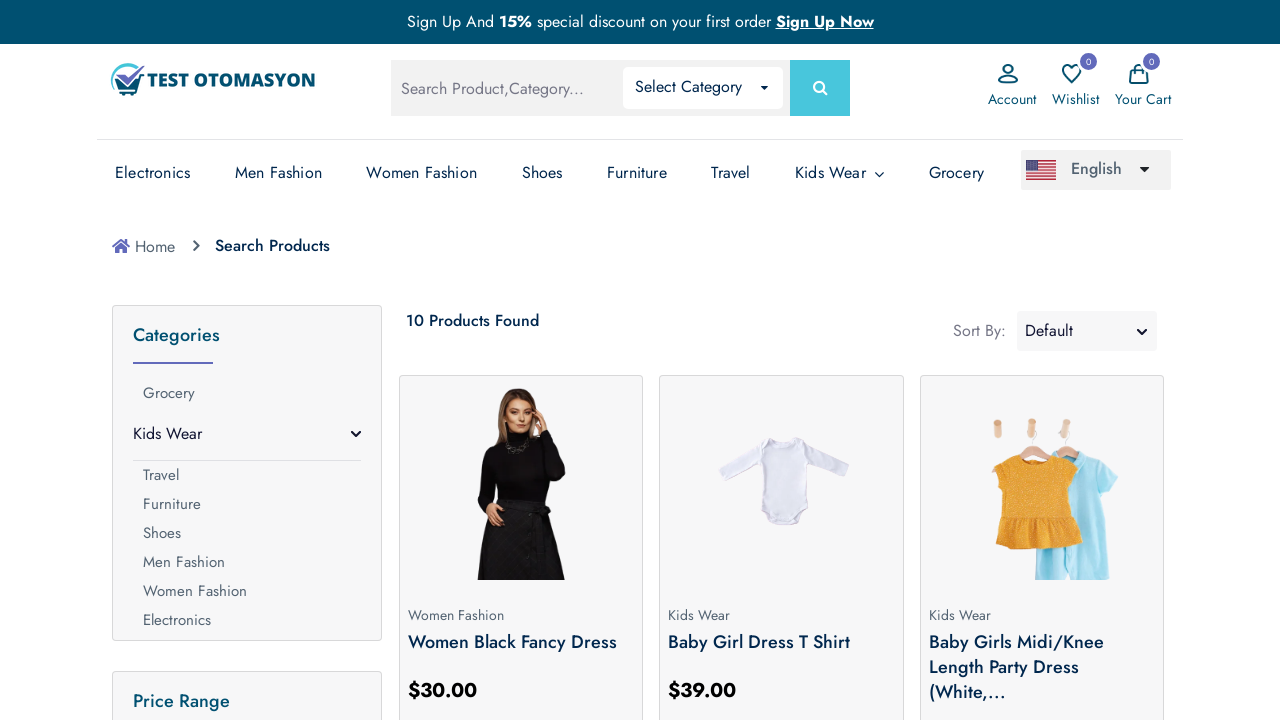

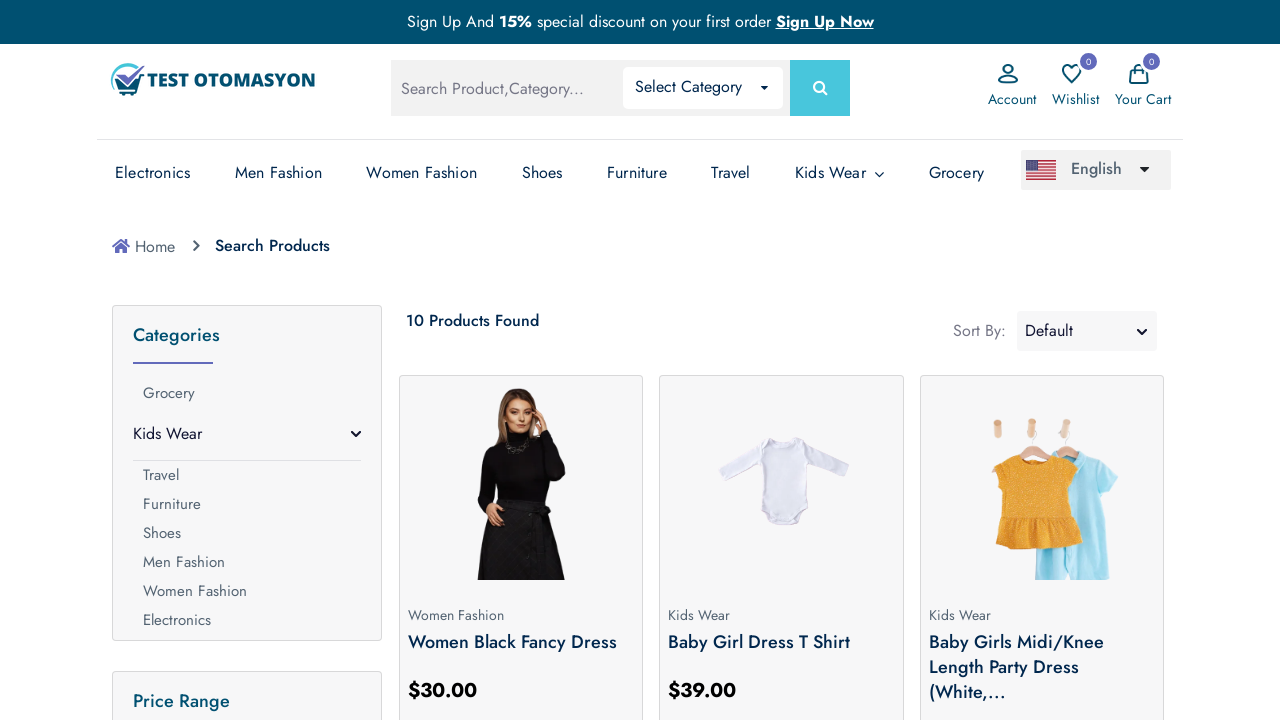